Tests double click functionality on a button and verifies the double click message appears

Starting URL: https://demoqa.com/buttons

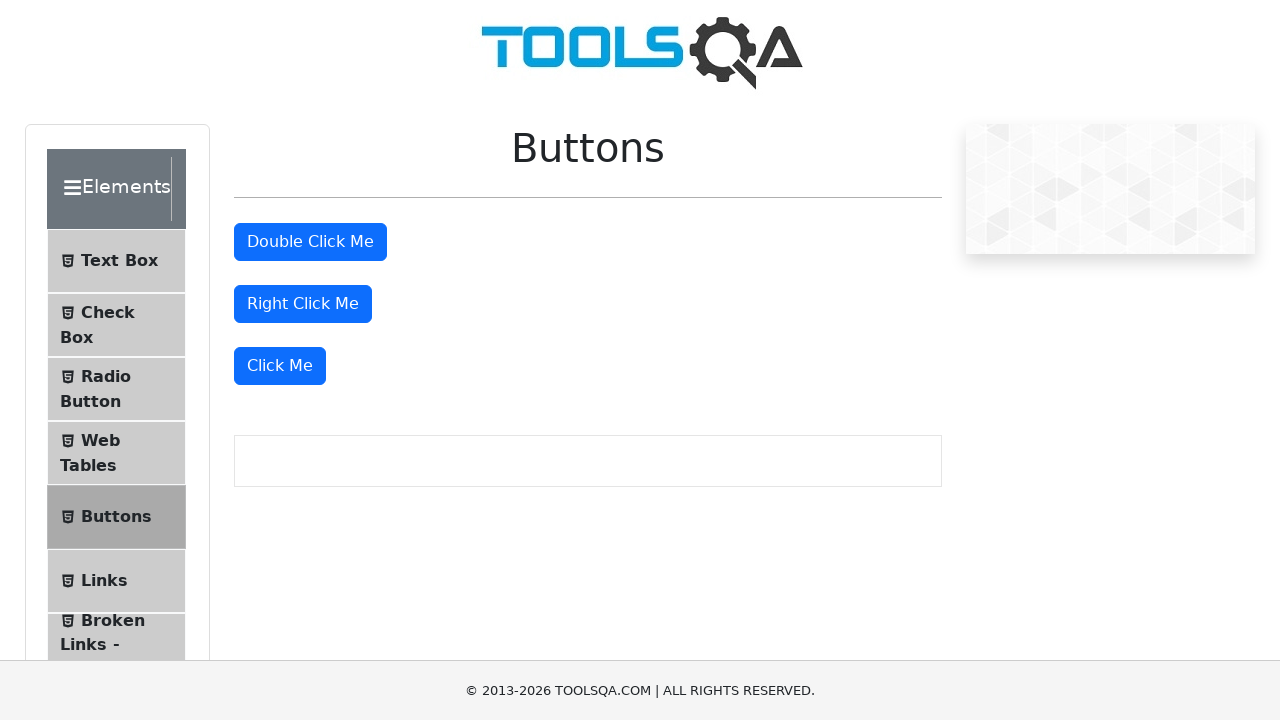

Double clicked the double click button at (310, 242) on #doubleClickBtn
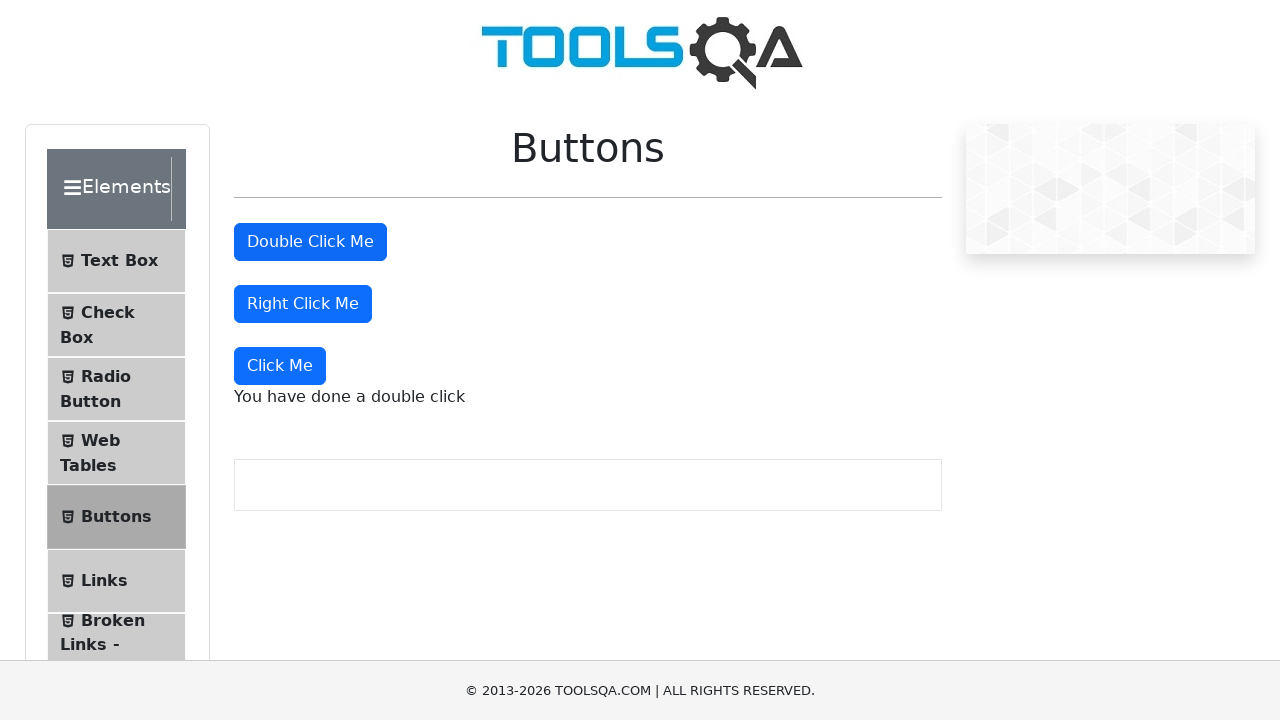

Double click message appeared
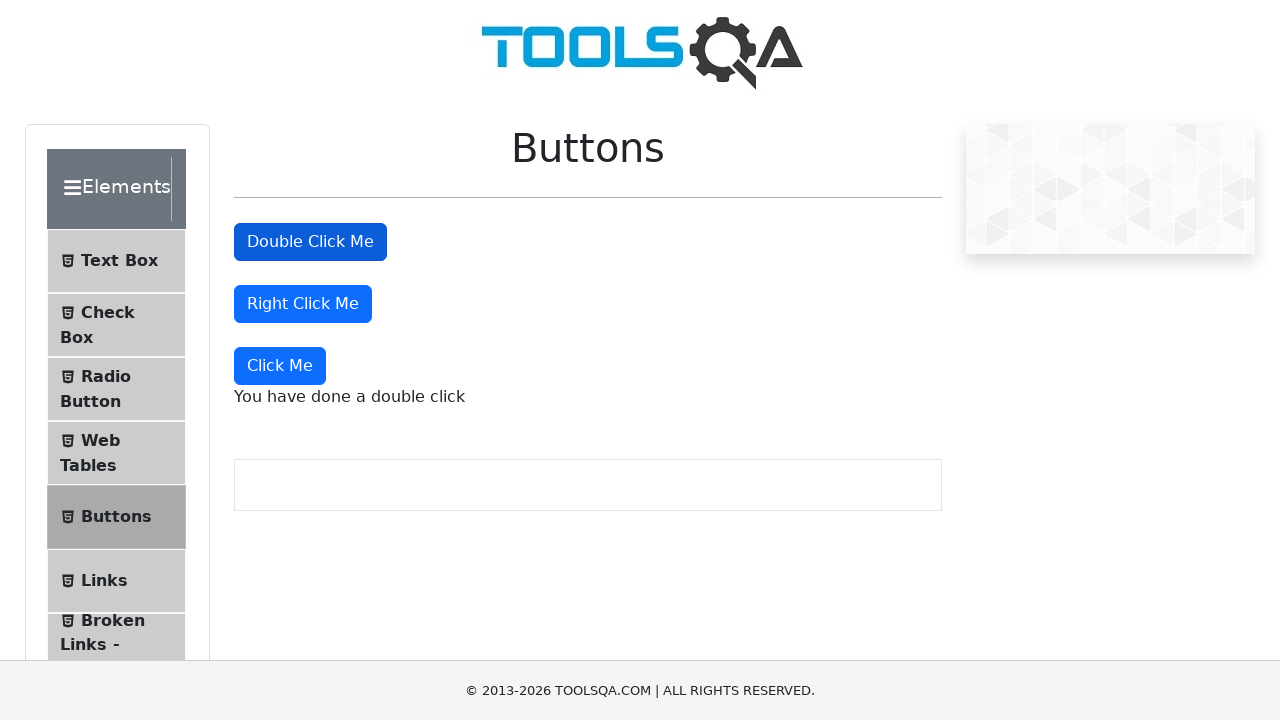

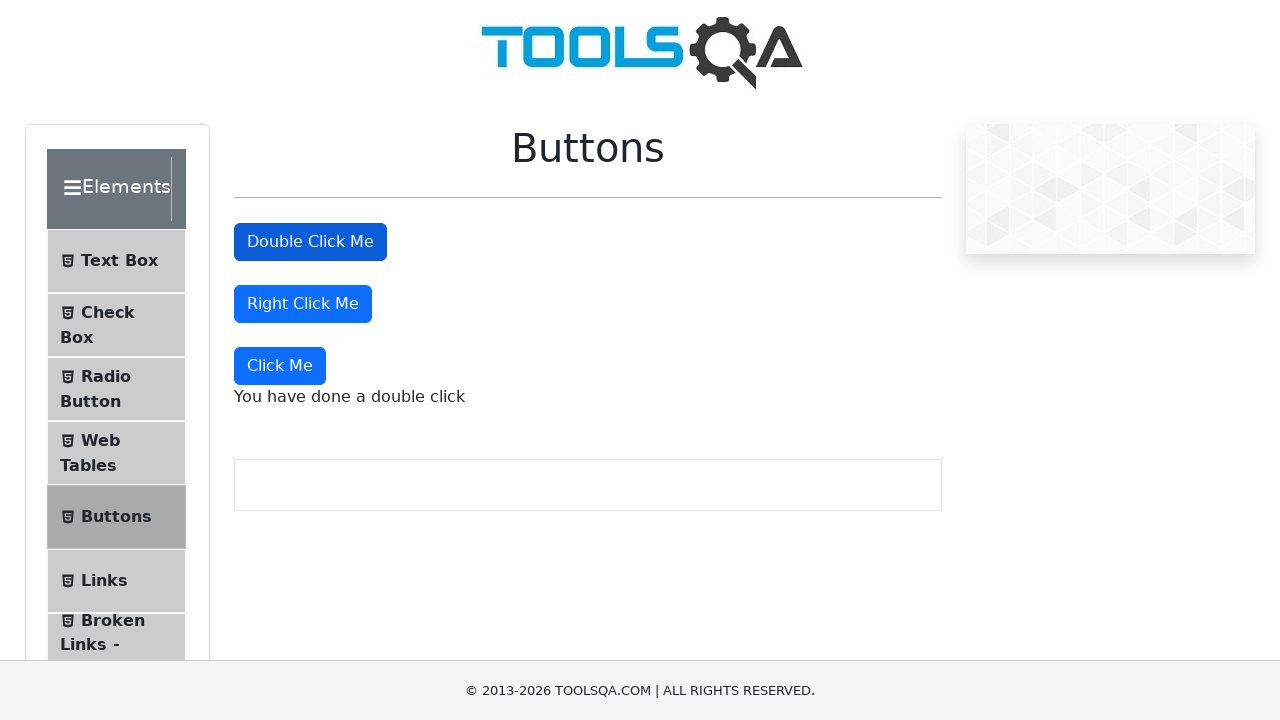